Navigates to the Mouse Over page from the main page and verifies the page title displays correctly

Starting URL: https://bonigarcia.dev/selenium-webdriver-java/

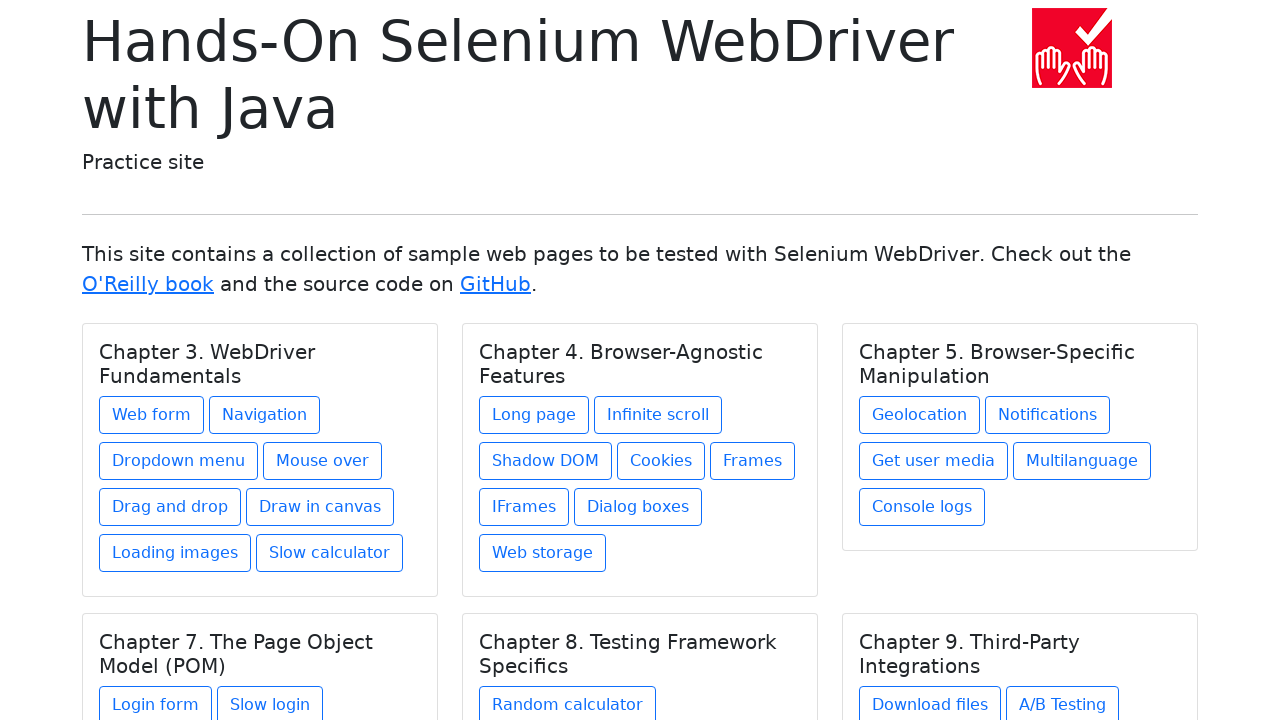

Clicked on the Mouse Over link under Chapter 3 at (322, 461) on xpath=//h5[text()='Chapter 3. WebDriver Fundamentals']/../a[@href='mouse-over.ht
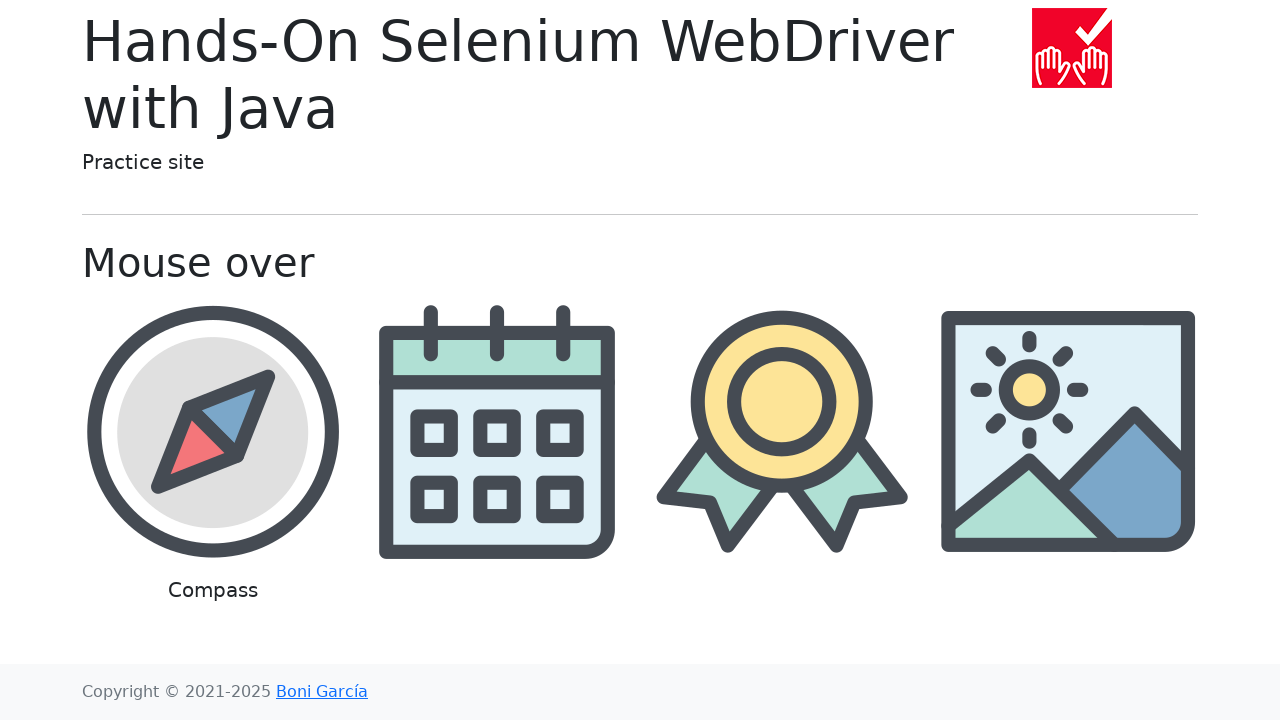

Mouse Over page loaded and page title is displayed
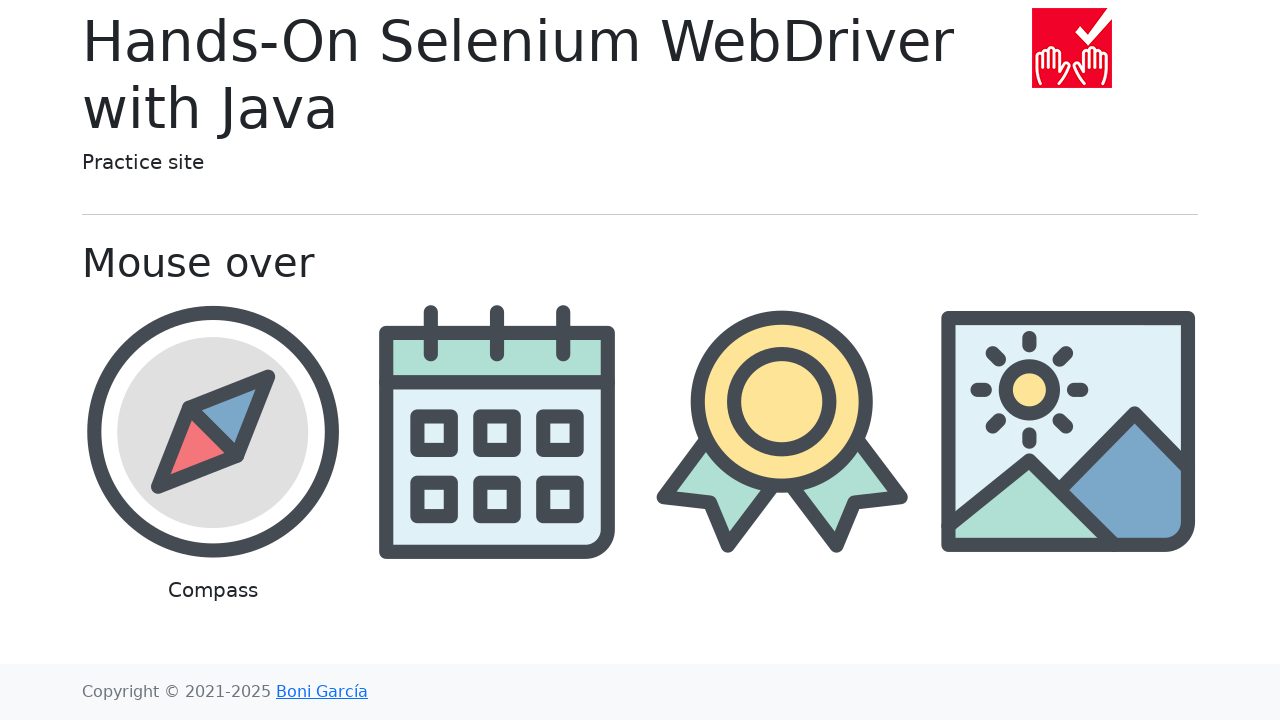

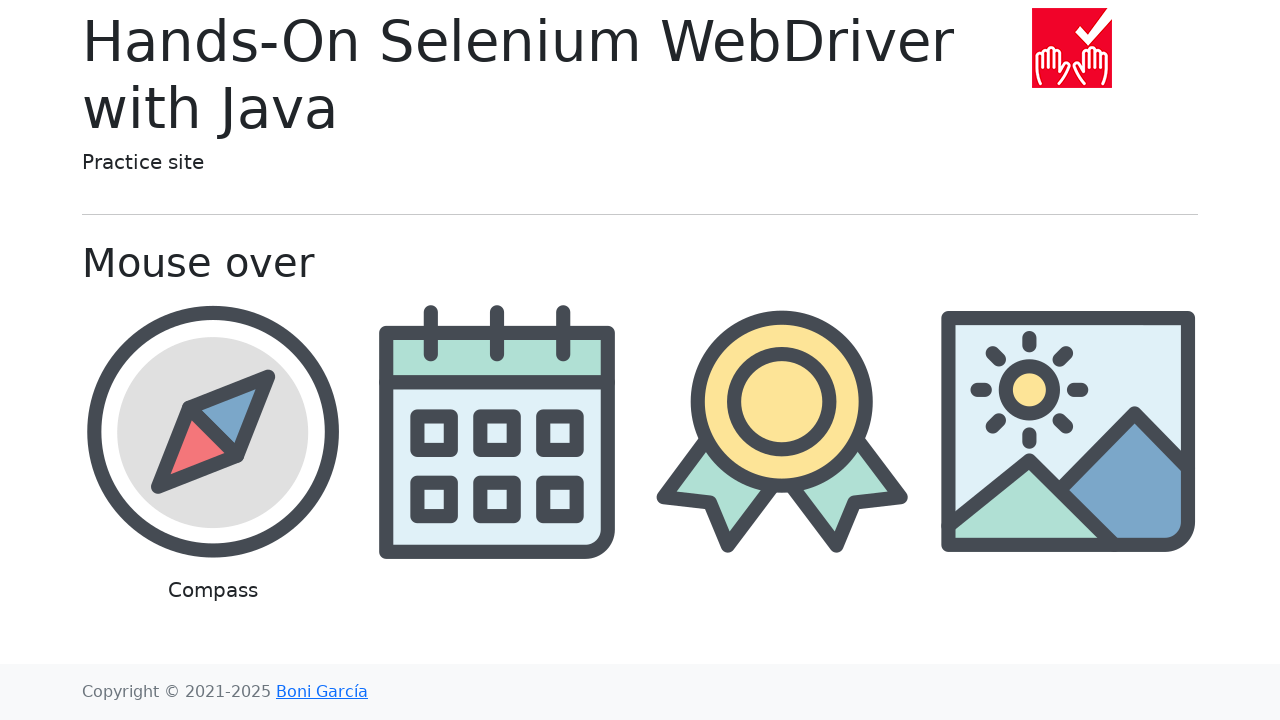